Tests the property search functionality on NoBroker website by entering a location (Bandra) in the search field and clicking the search button to find properties.

Starting URL: https://www.nobroker.in/

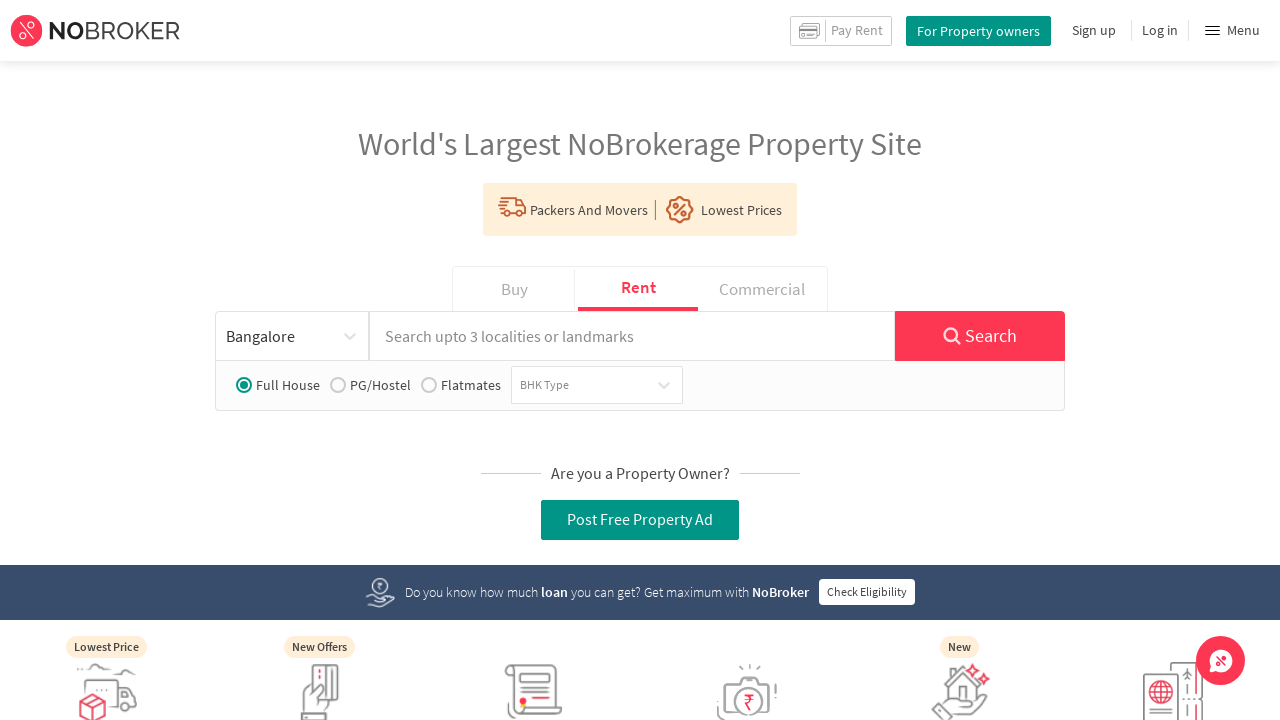

Filled search locality field with 'Bandra' on input[id*='listPageSearchLocality']
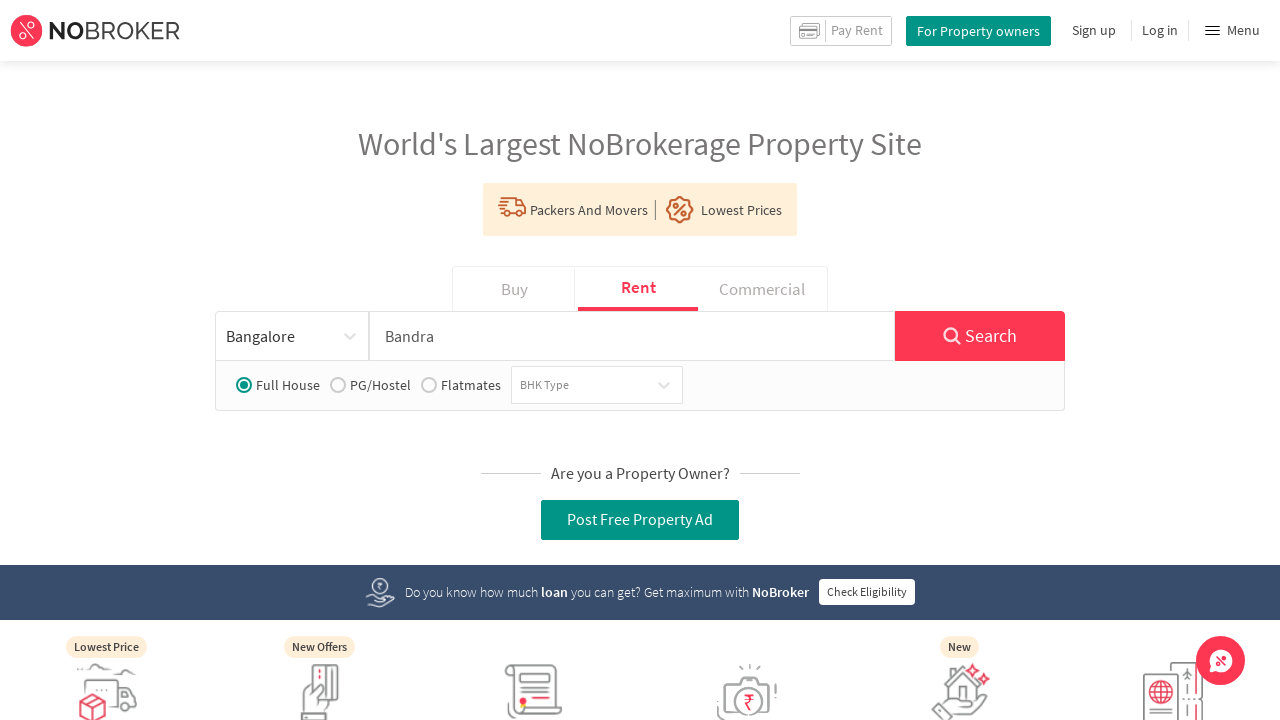

Waited 500ms for autocomplete suggestions to appear
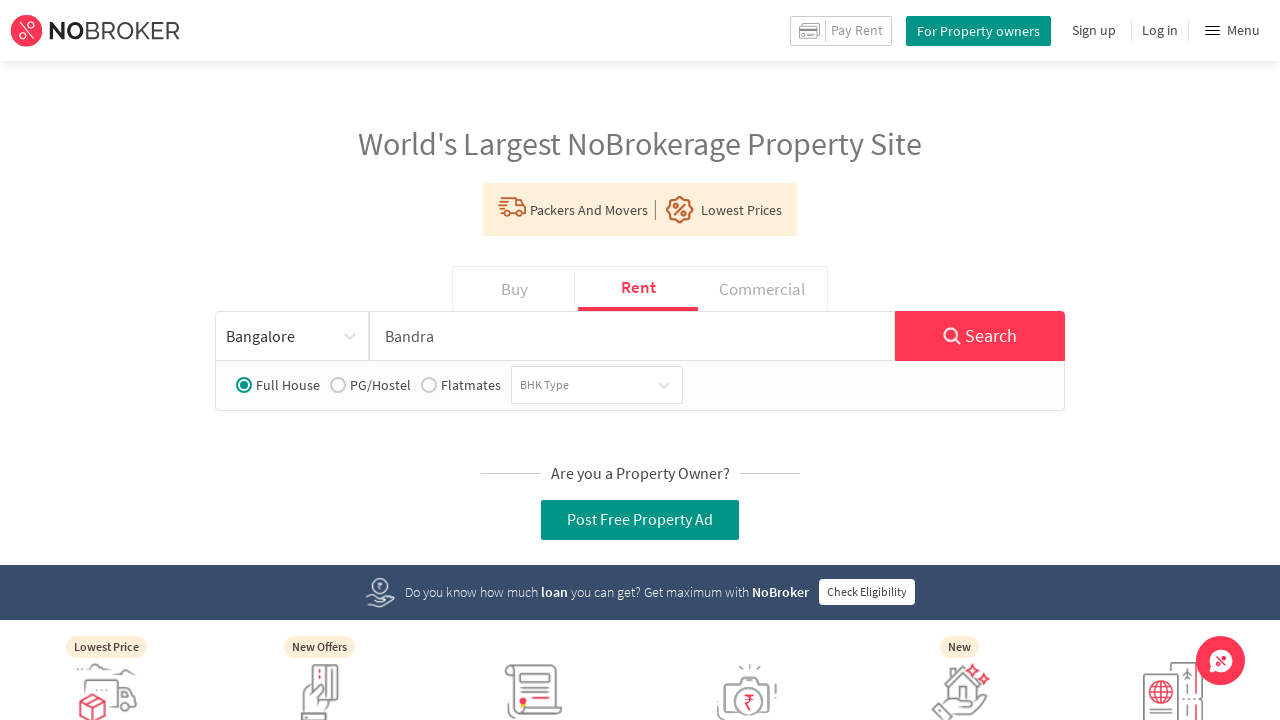

Clicked search button to find properties in Bandra at (980, 336) on button.prop-search-button.btn.btn-primary.btn-lg
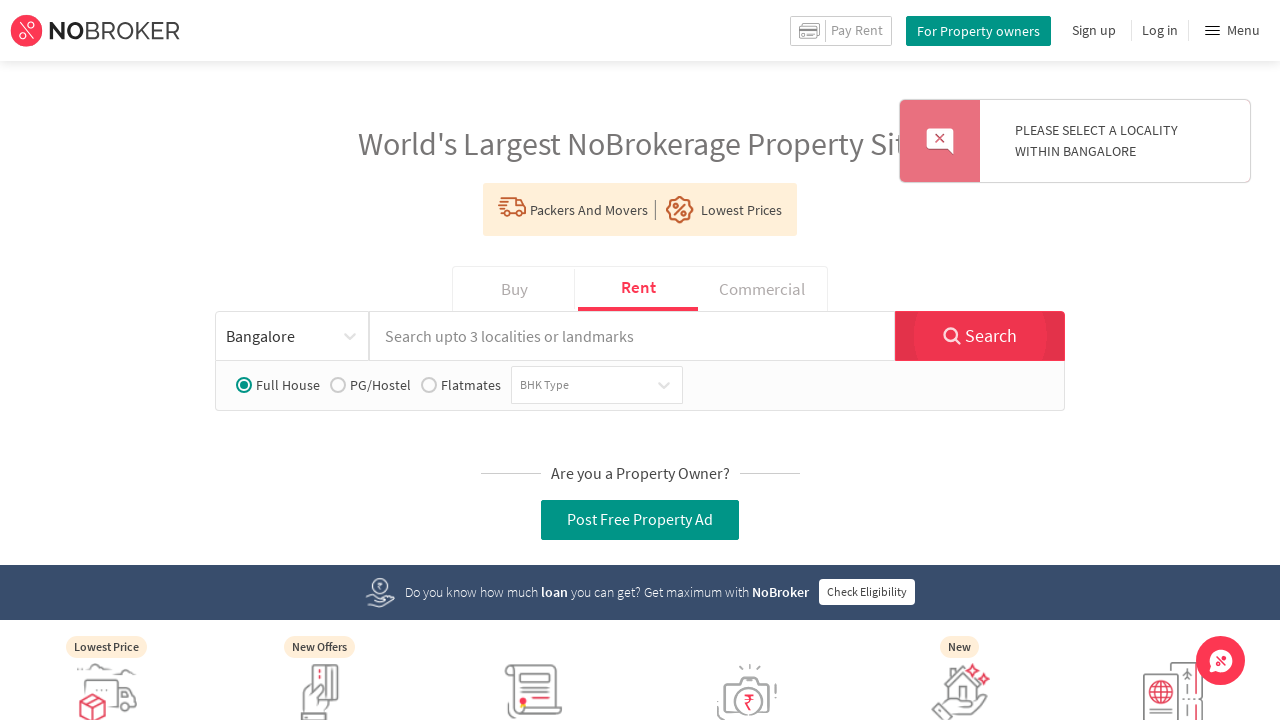

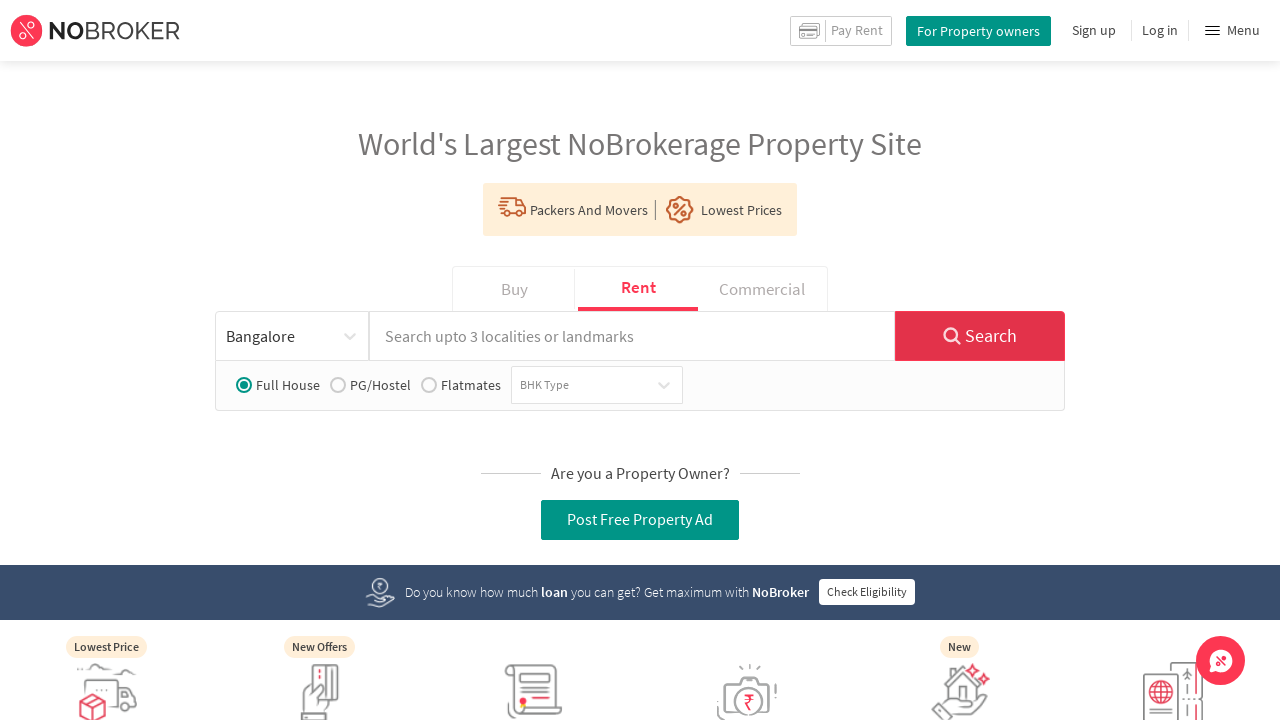